Tests the offers page by waiting for the vegetable/fruit table to load and verifying that the table with product names and prices is visible and accessible.

Starting URL: https://rahulshettyacademy.com/seleniumPractise/#/offers

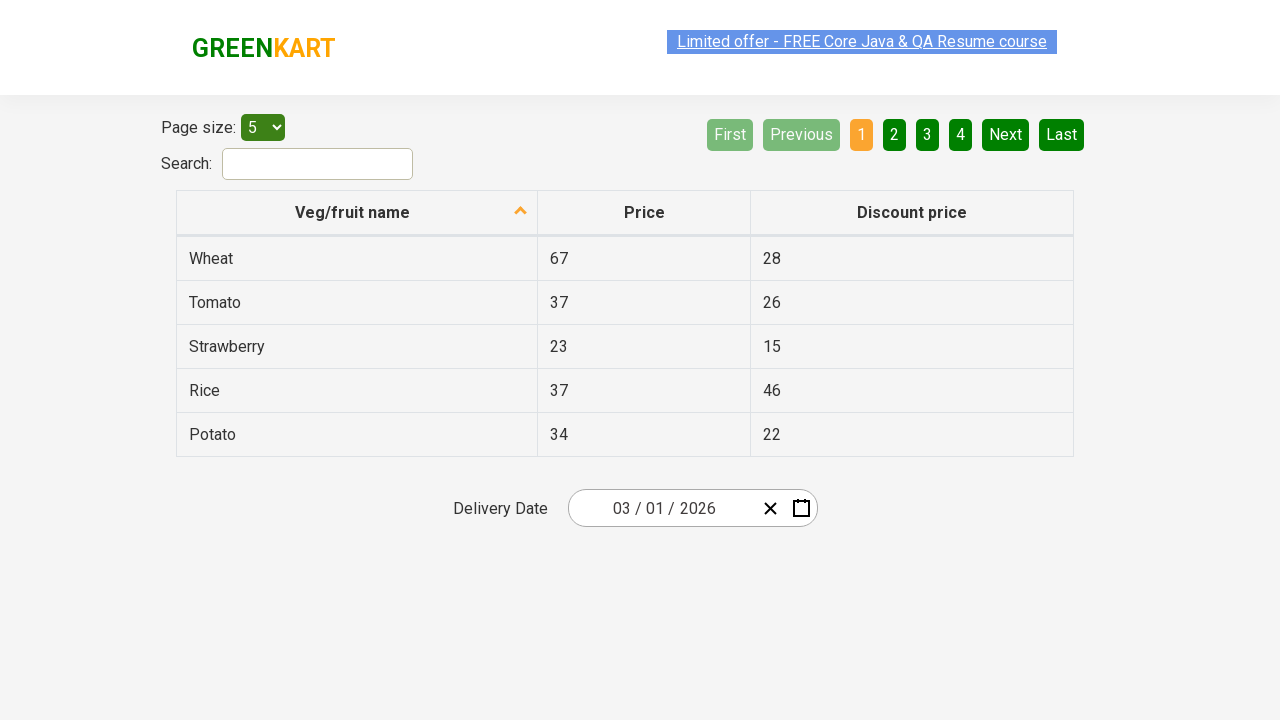

Waited for 'Veg/fruit name' table heading to load
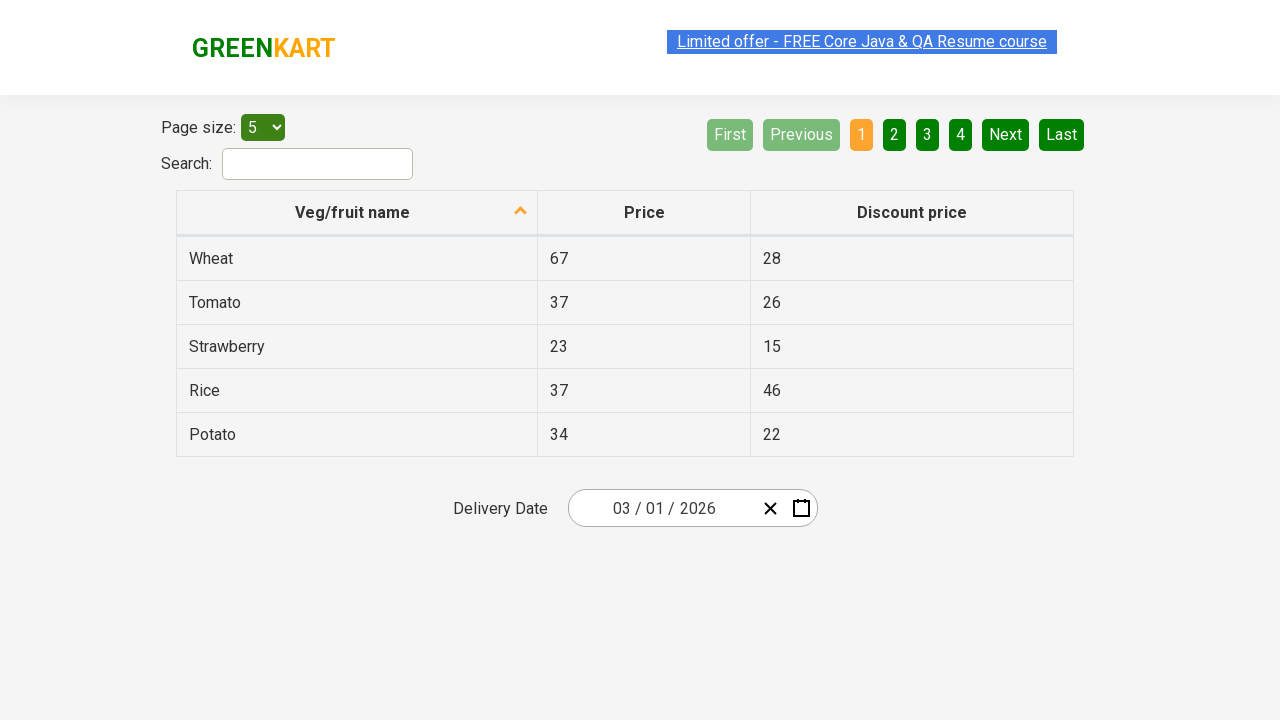

Table body rows loaded successfully
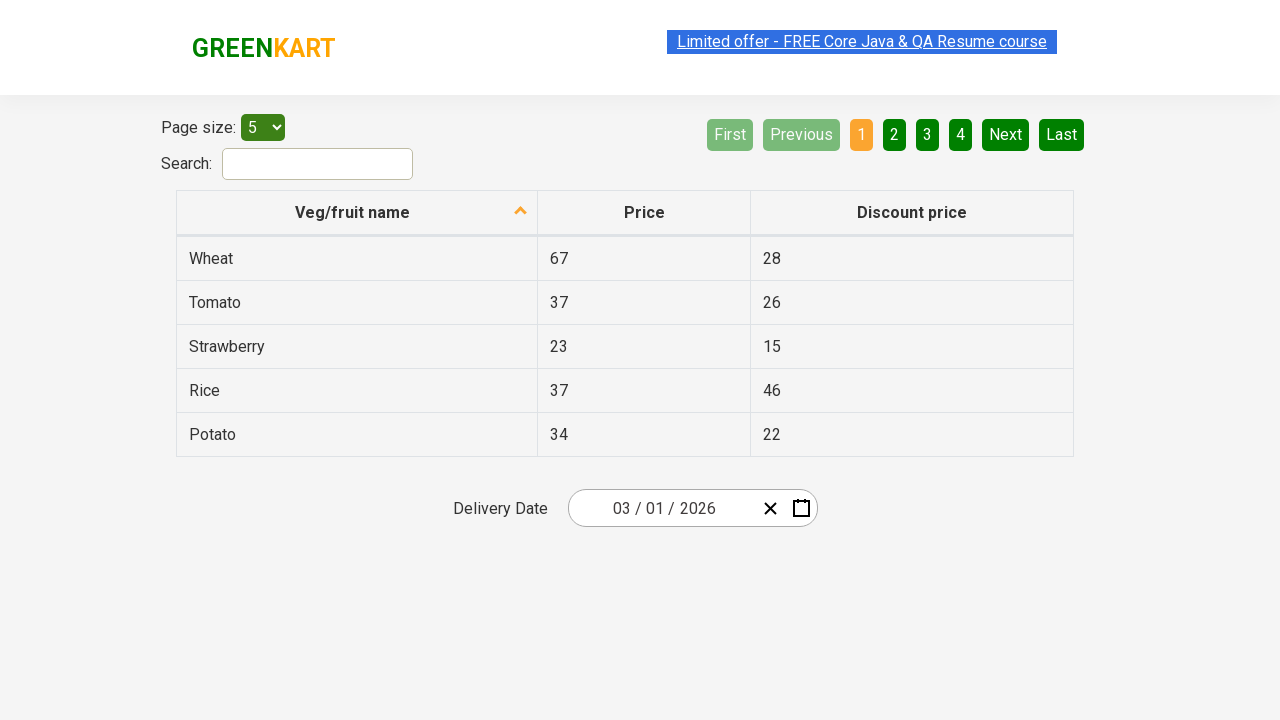

Verified 'Price' column header is present in the table
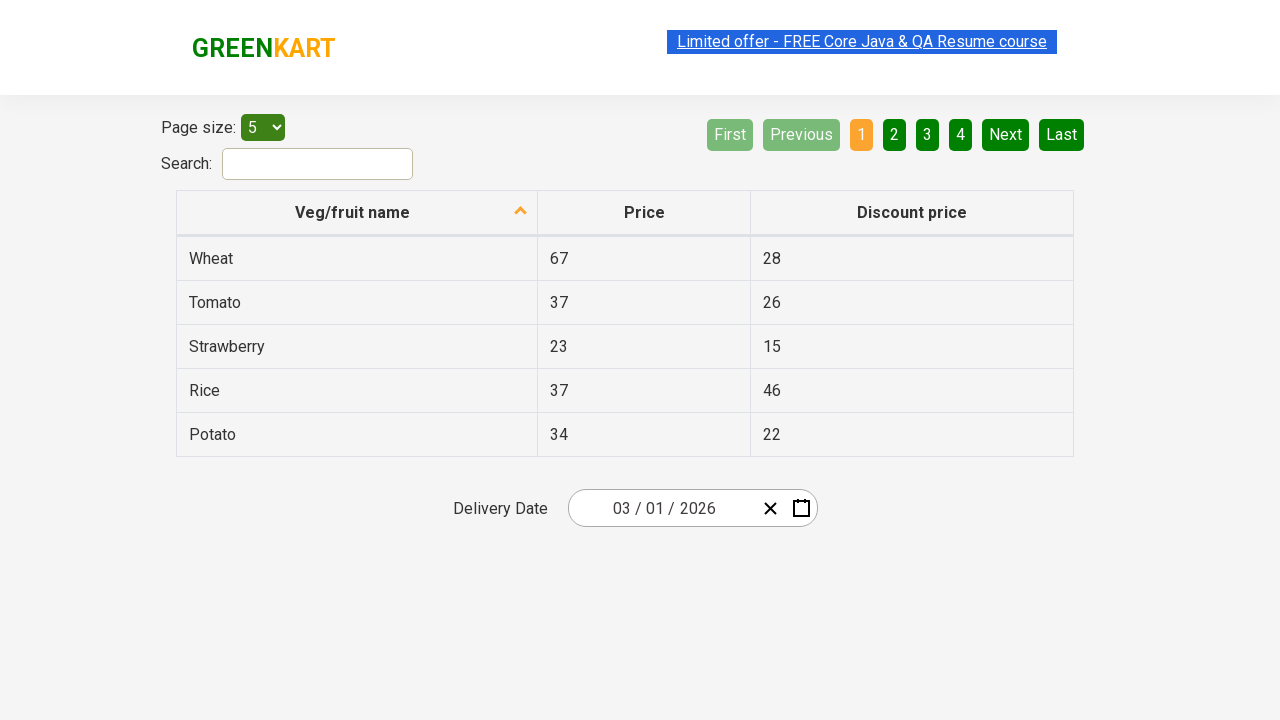

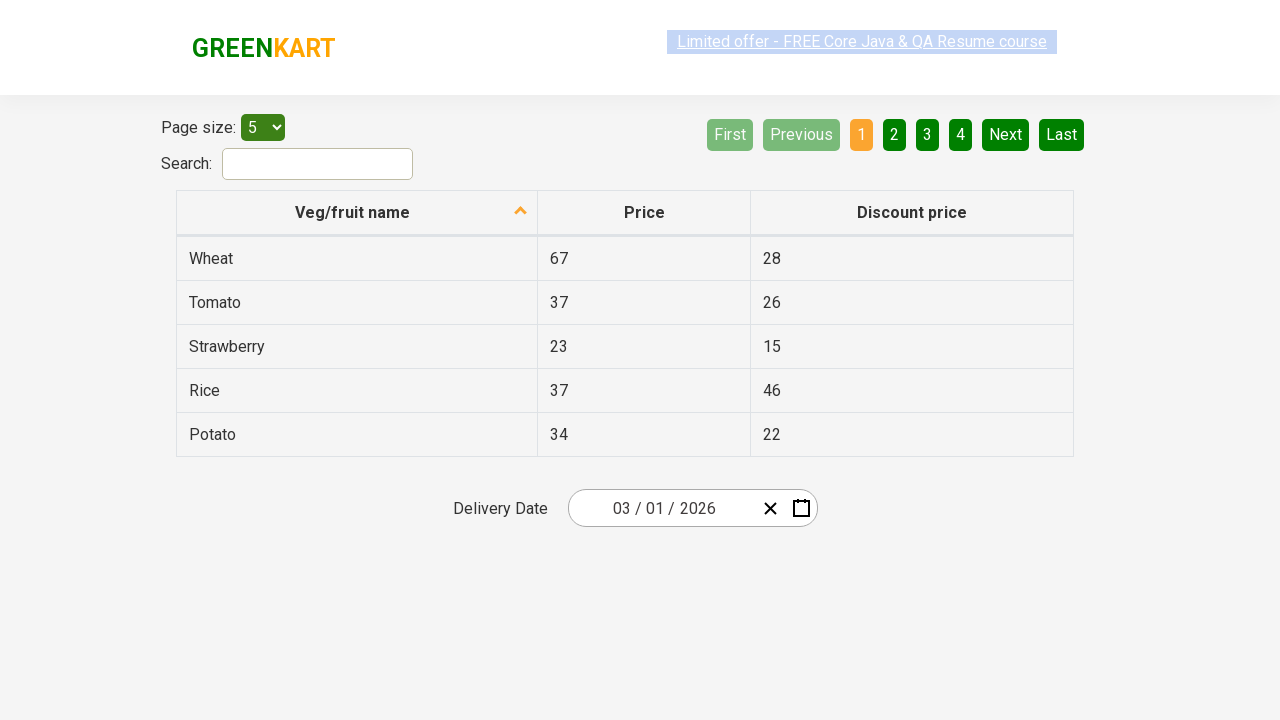